Fills out a form with first name, last name, and email fields, then submits the form by clicking the submit button

Starting URL: http://secure-retreat-92358.herokuapp.com/

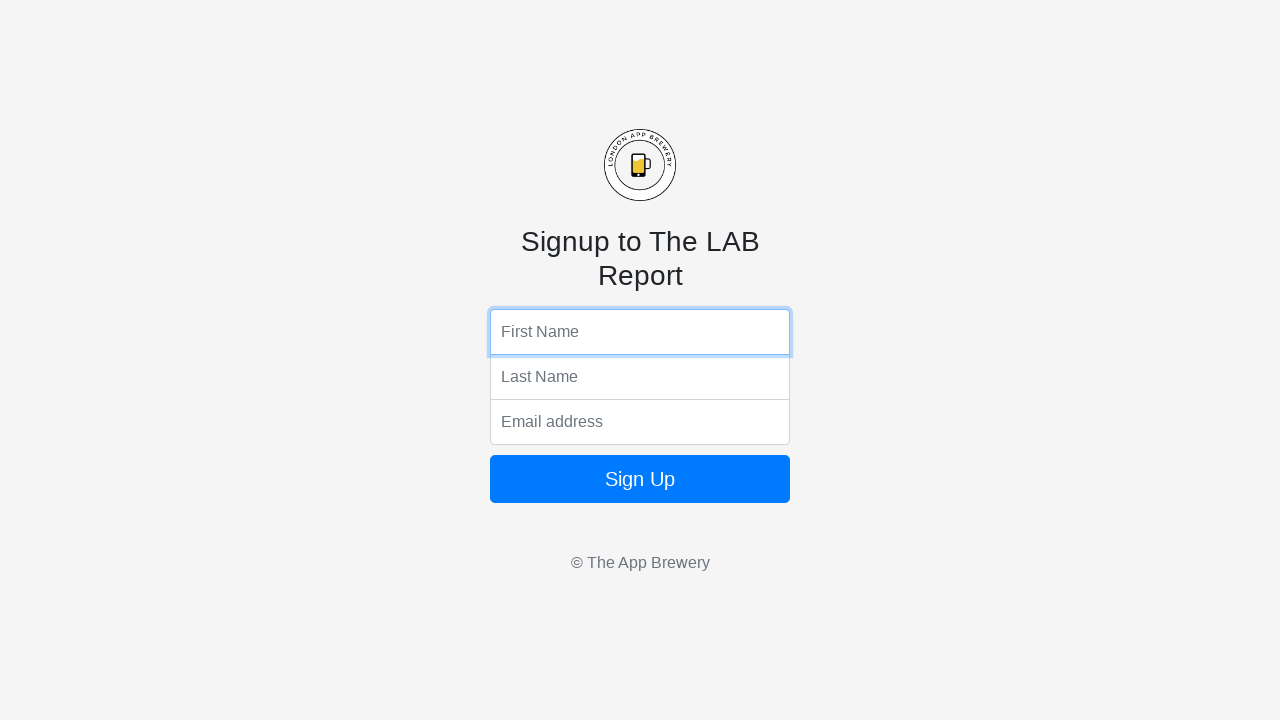

Filled first name field with 'John' on input[name='fName']
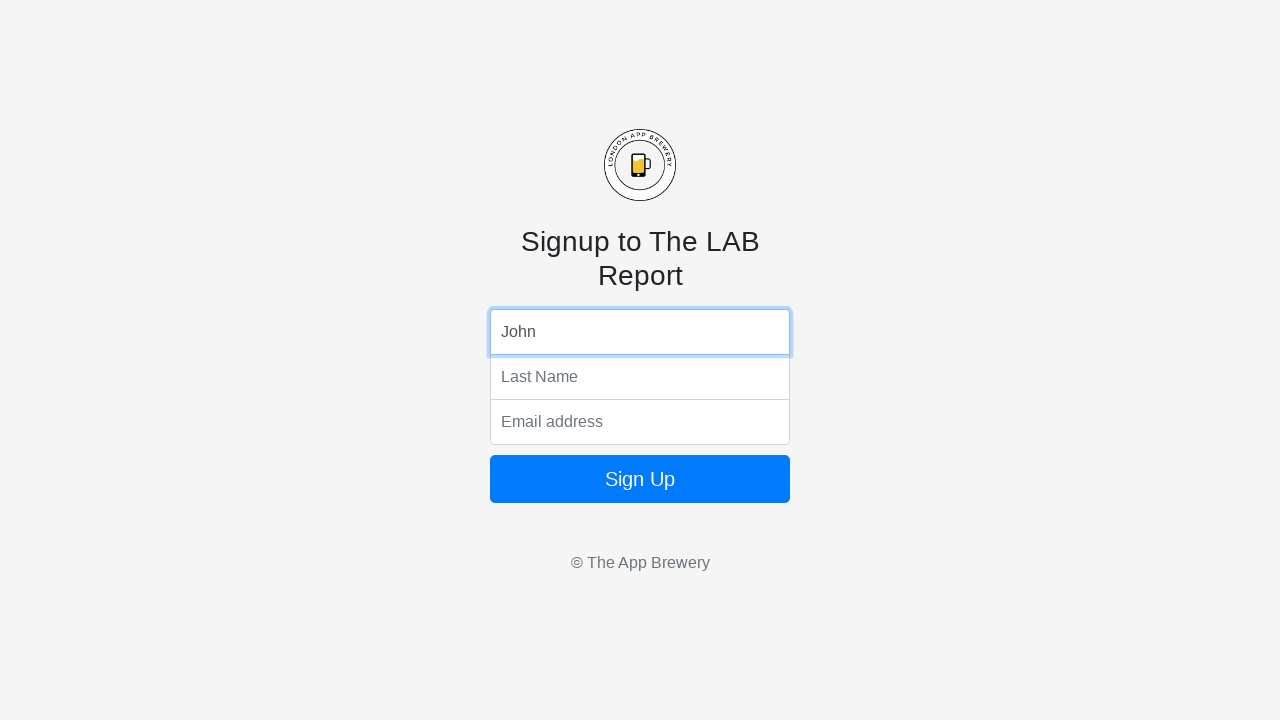

Filled last name field with 'Doe' on input[name='lName']
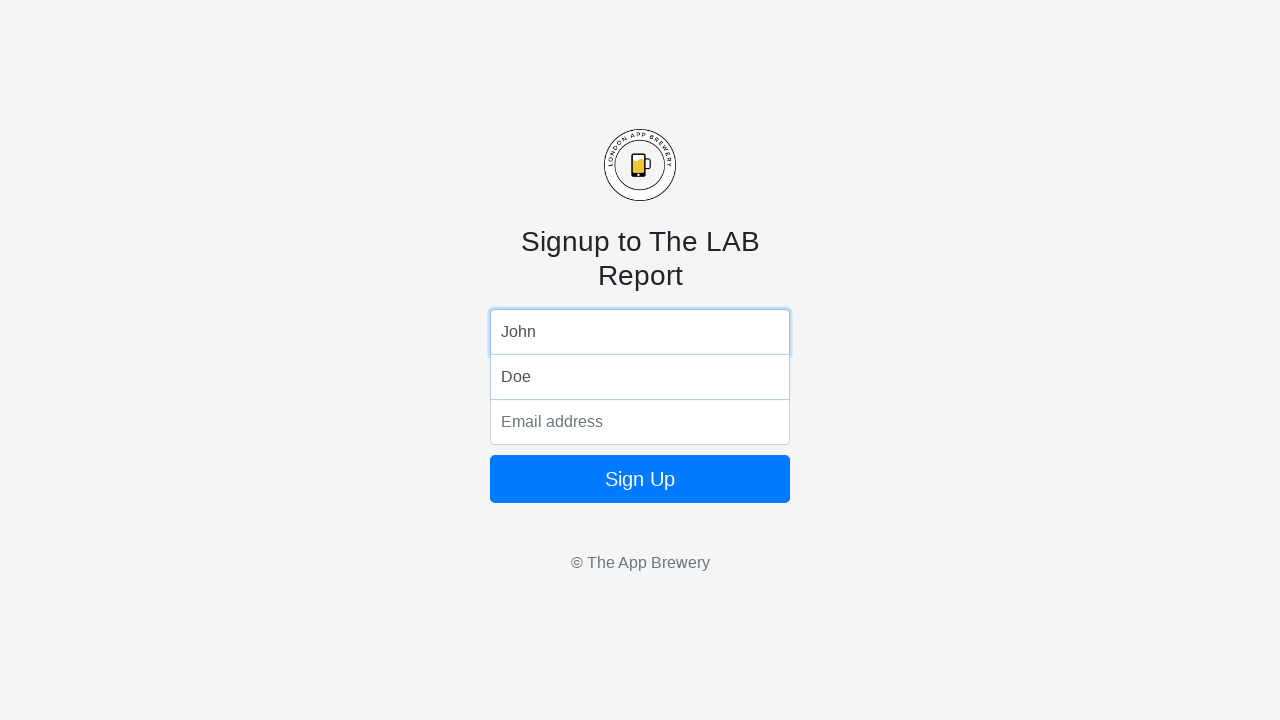

Filled email field with 'johndoe@gmail.com' on input[name='email']
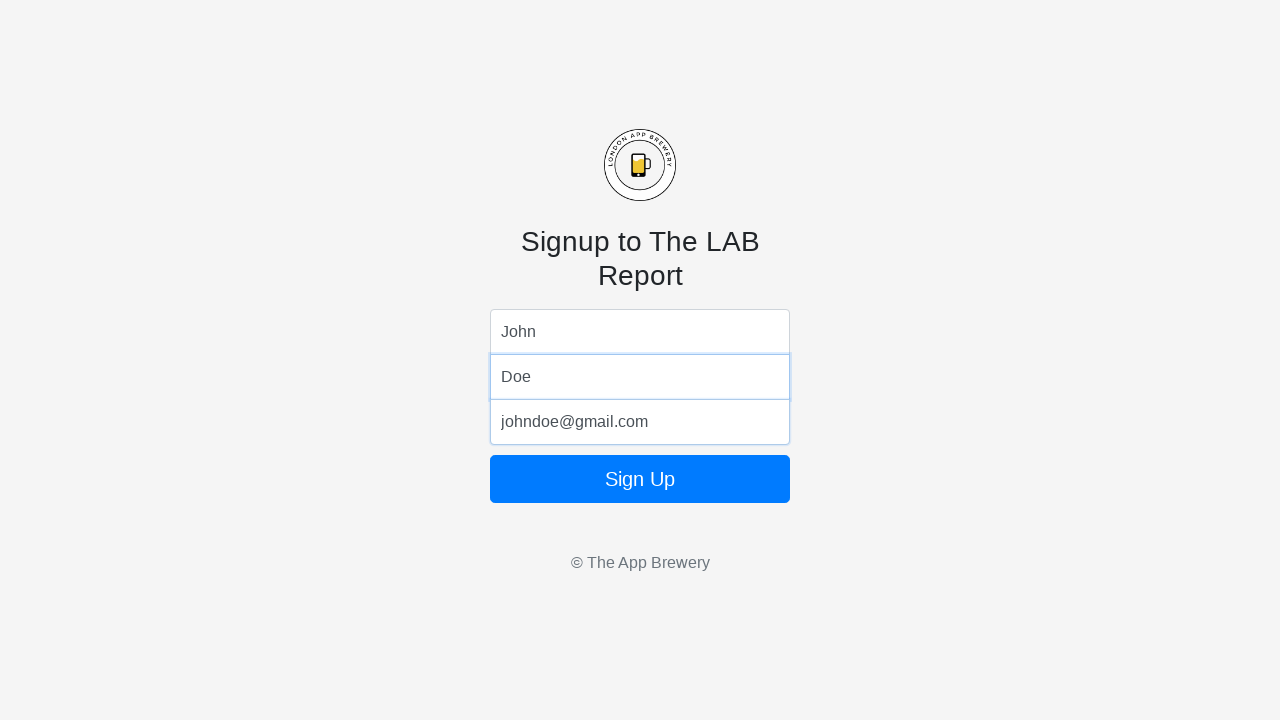

Clicked submit button to submit the form at (640, 479) on .btn
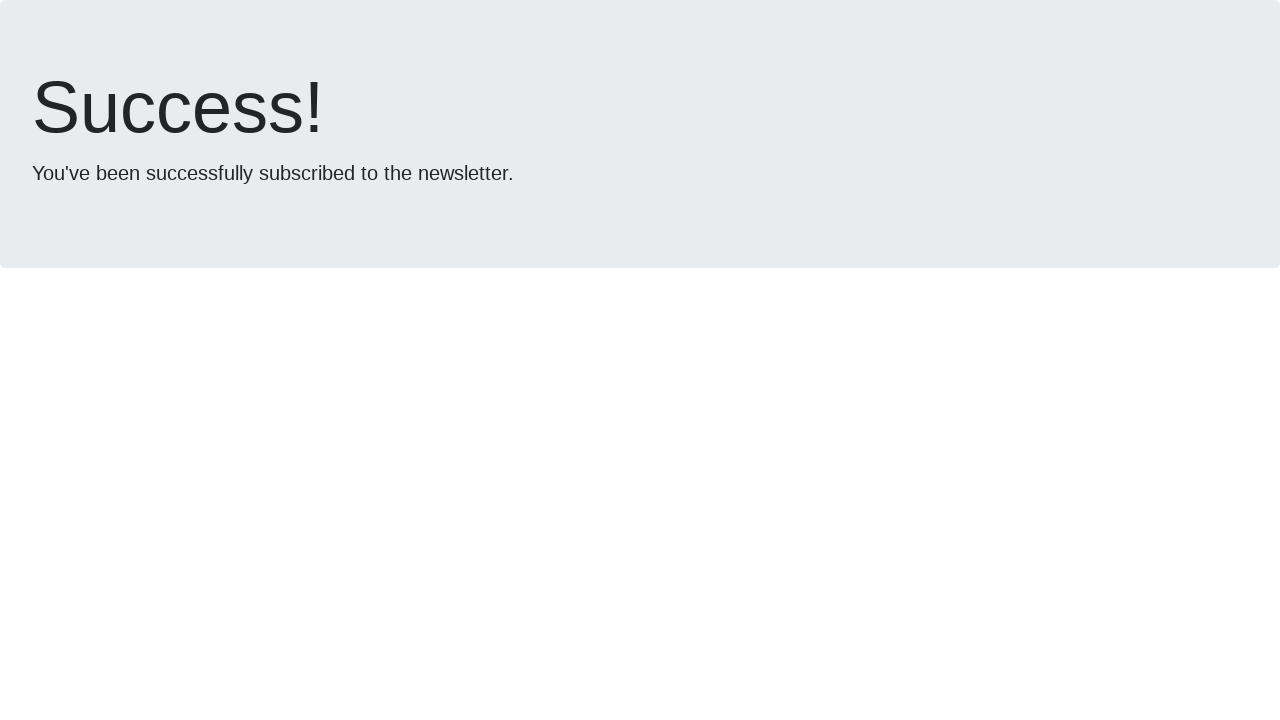

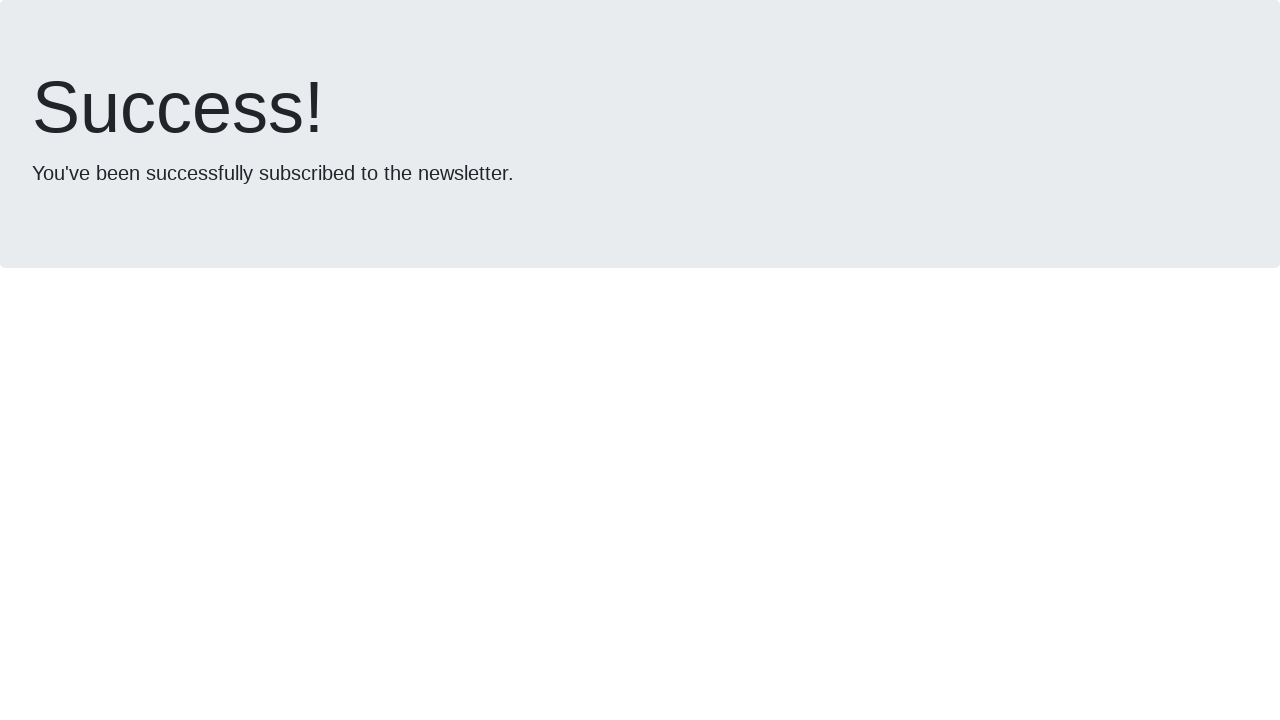